Tests the search functionality on an OpenCart e-commerce site by searching for "macbook" and verifying the search results page title

Starting URL: https://naveenautomationlabs.com/opencart/index.php?route=common/home

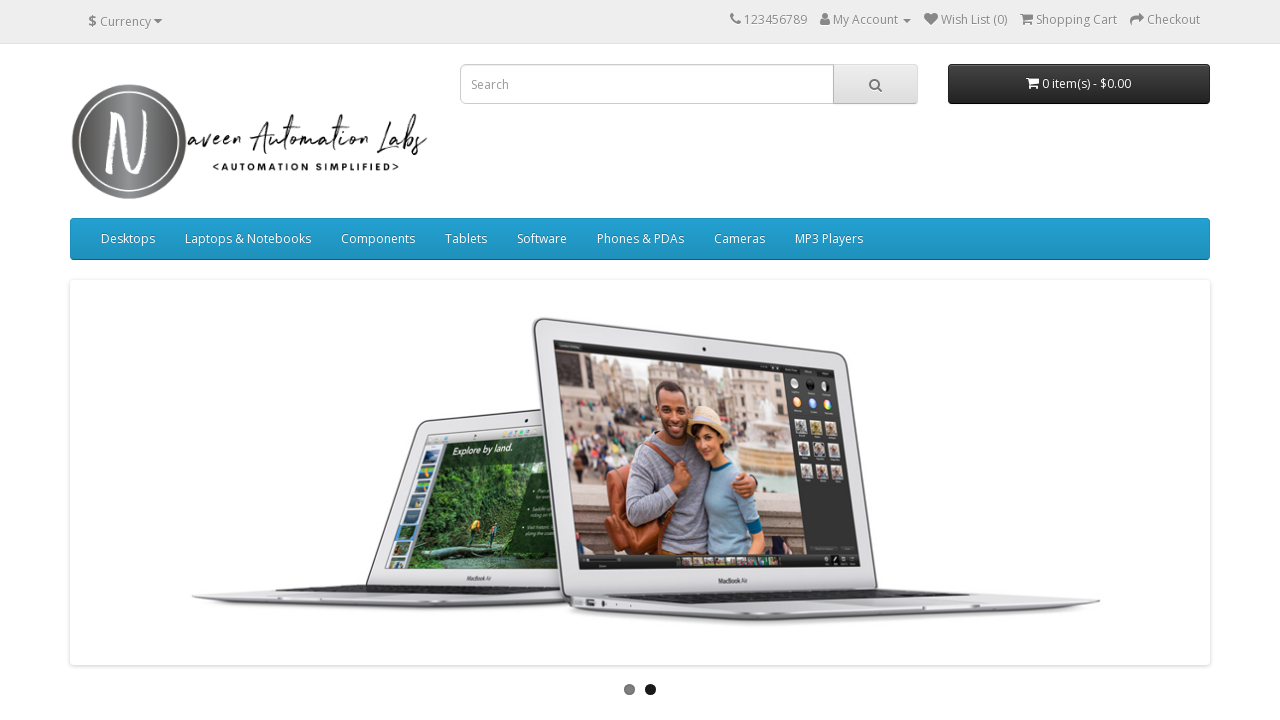

Filled search box with 'macbook' on input[name='search']
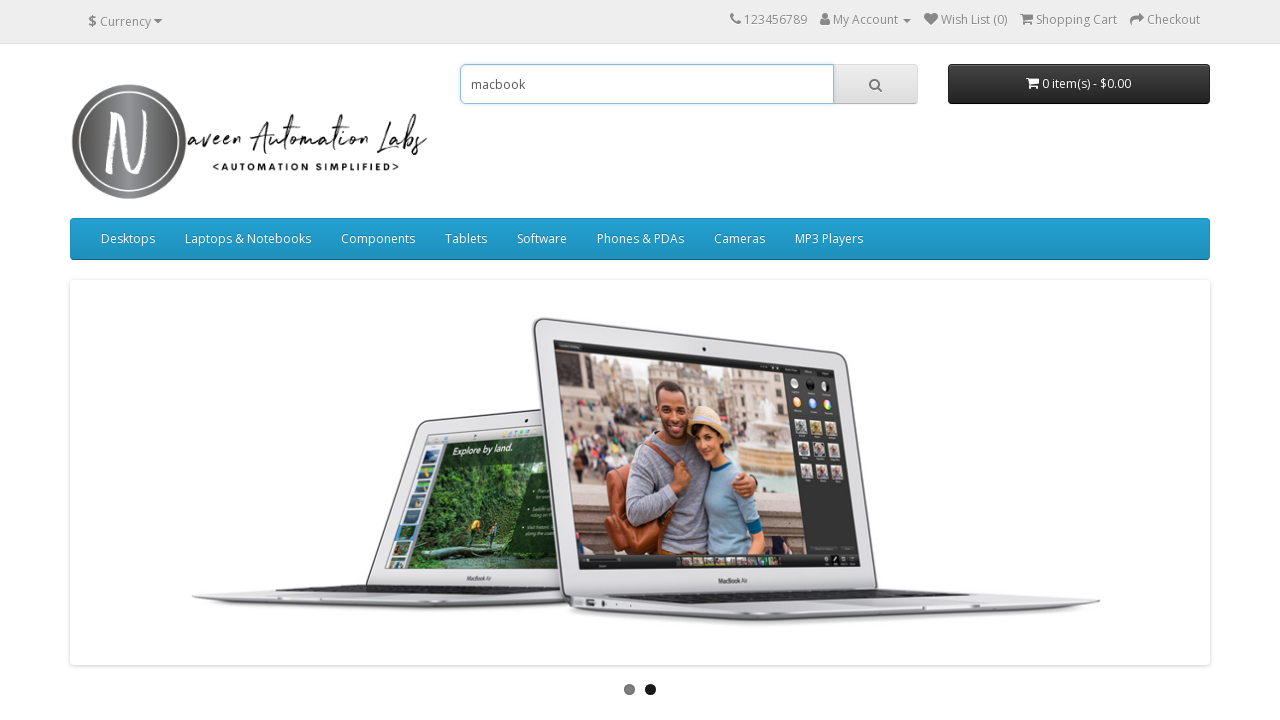

Clicked the search button at (875, 84) on button.btn.btn-default.btn-lg
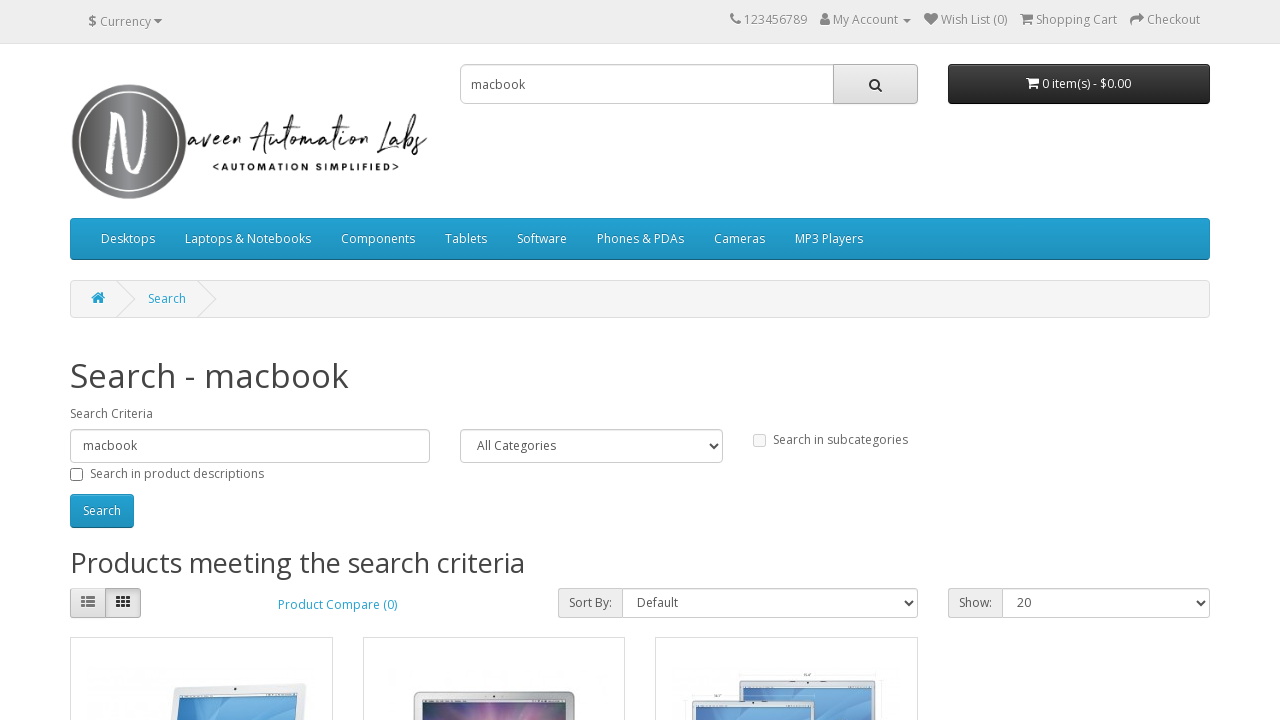

Search results page loaded with h1 heading present
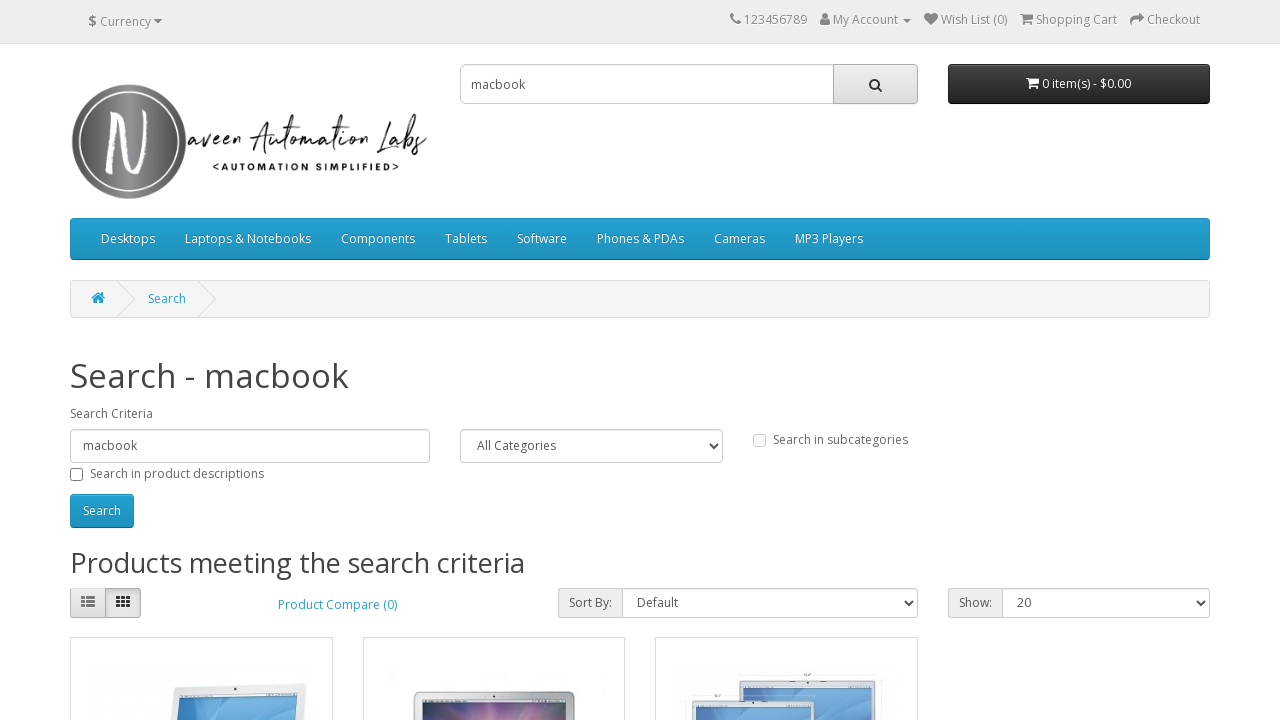

Retrieved search results page heading text
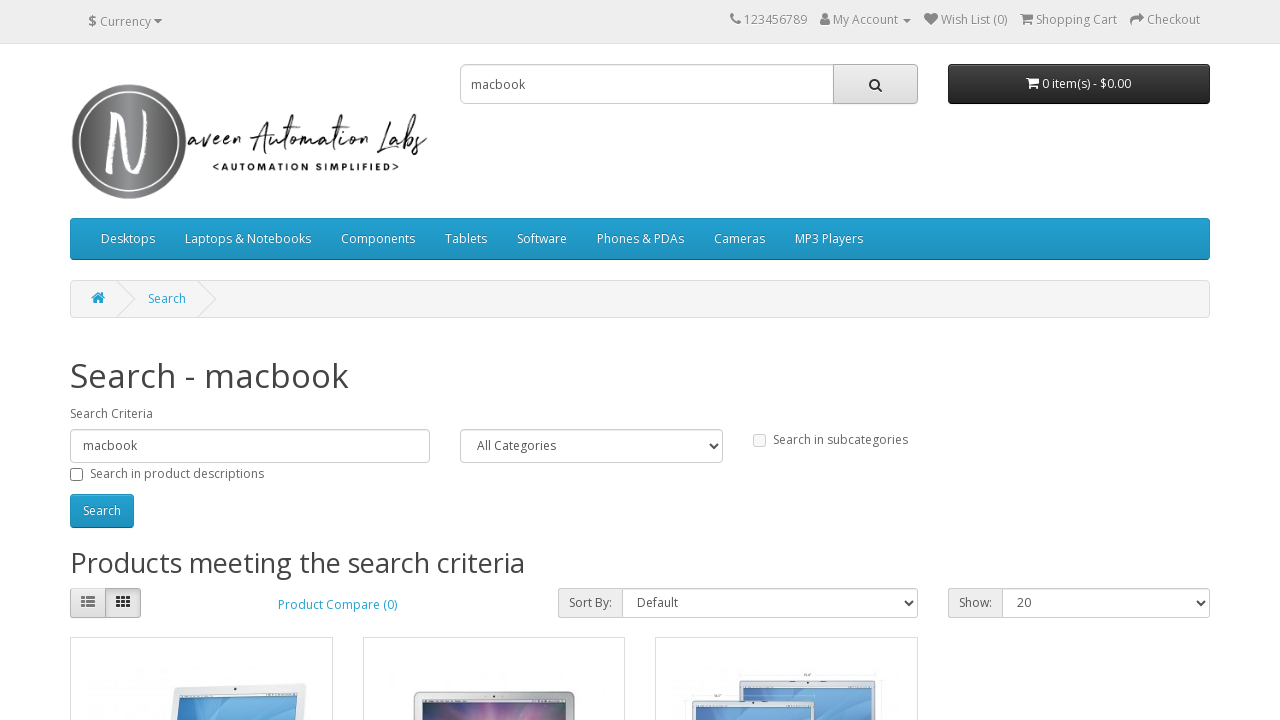

Verified search results page title is 'Search - macbook'
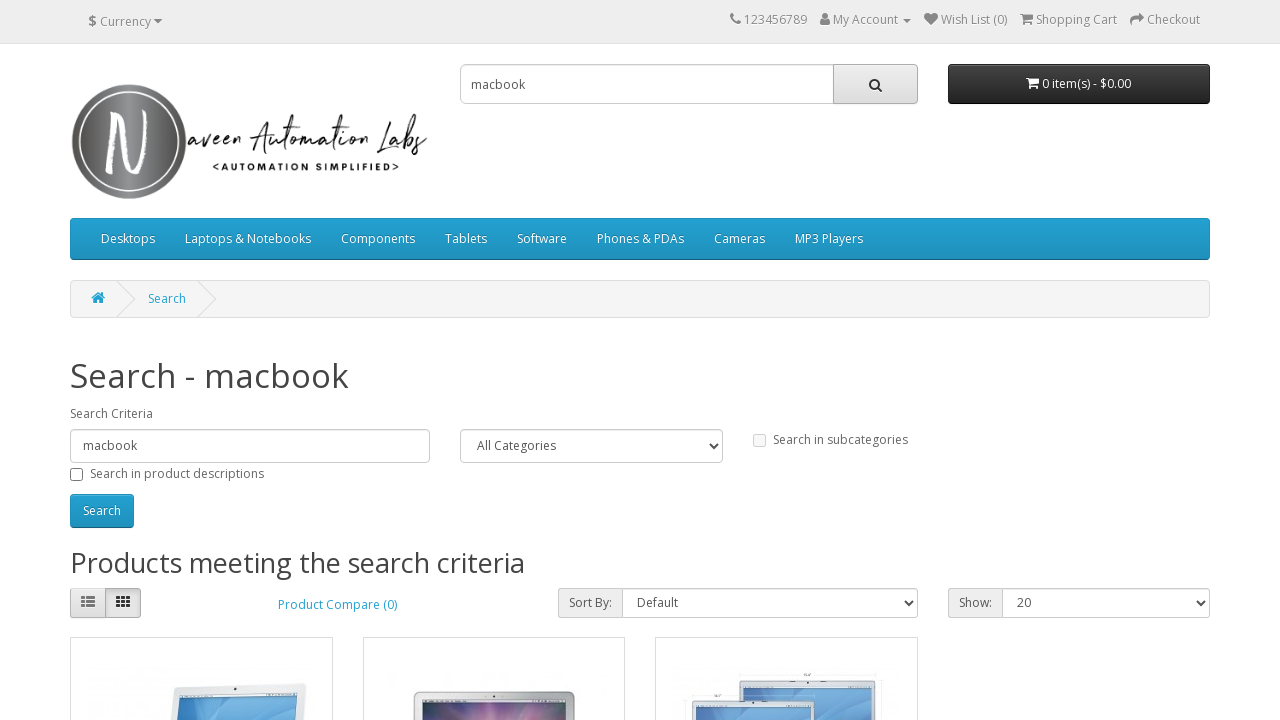

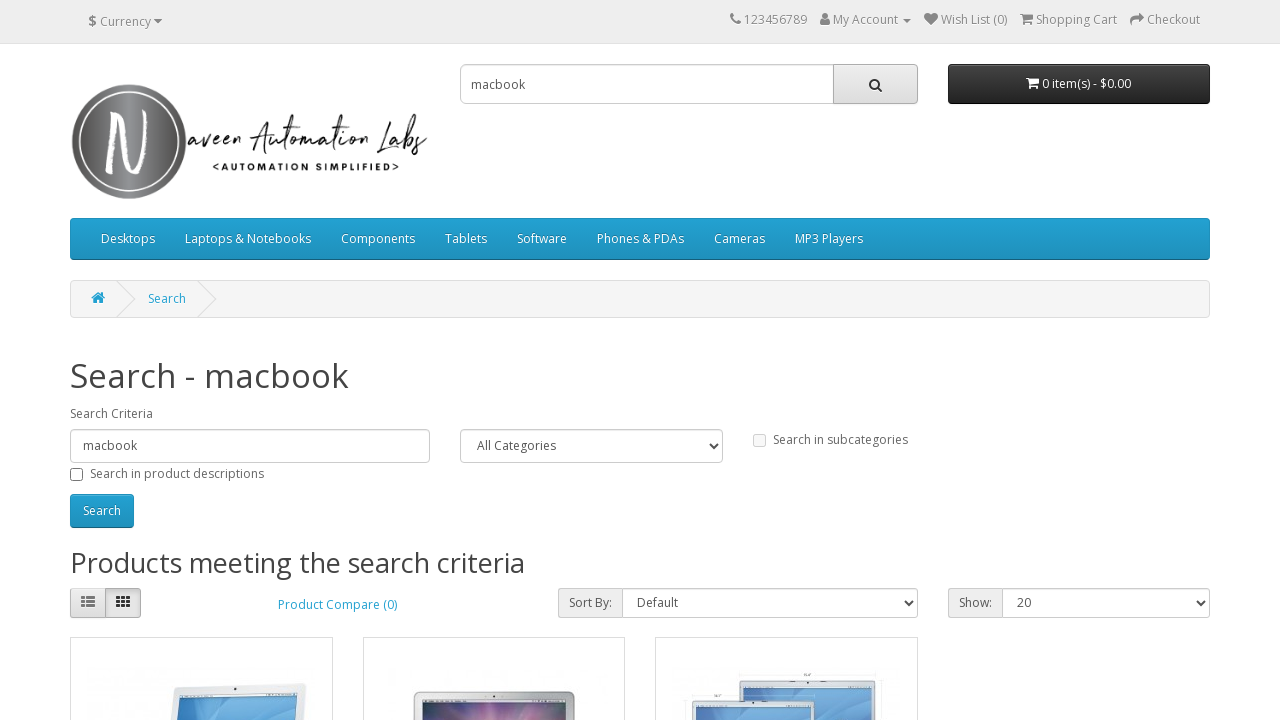